Tests JavaScript alert and confirm dialog boxes by filling a name field, triggering alert/confirm dialogs, and accepting/dismissing them

Starting URL: https://rahulshettyacademy.com/AutomationPractice/

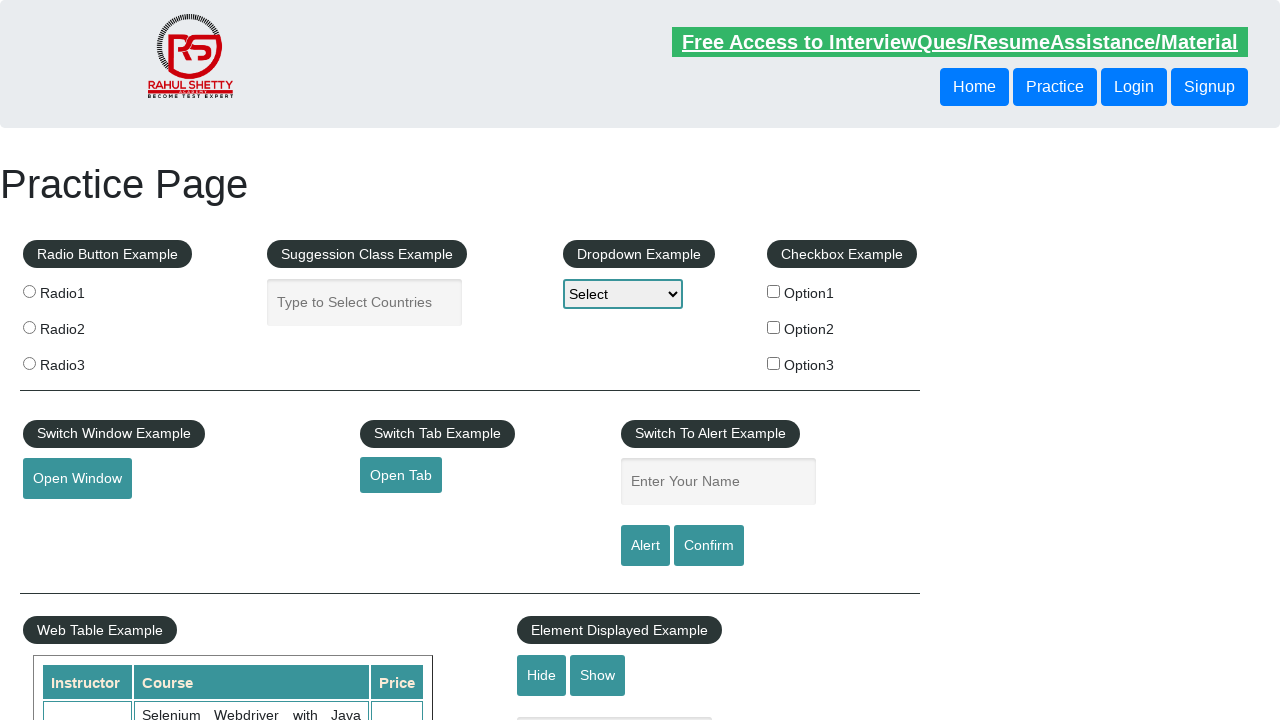

Filled name field with 'Suresh' for alert test on input#name
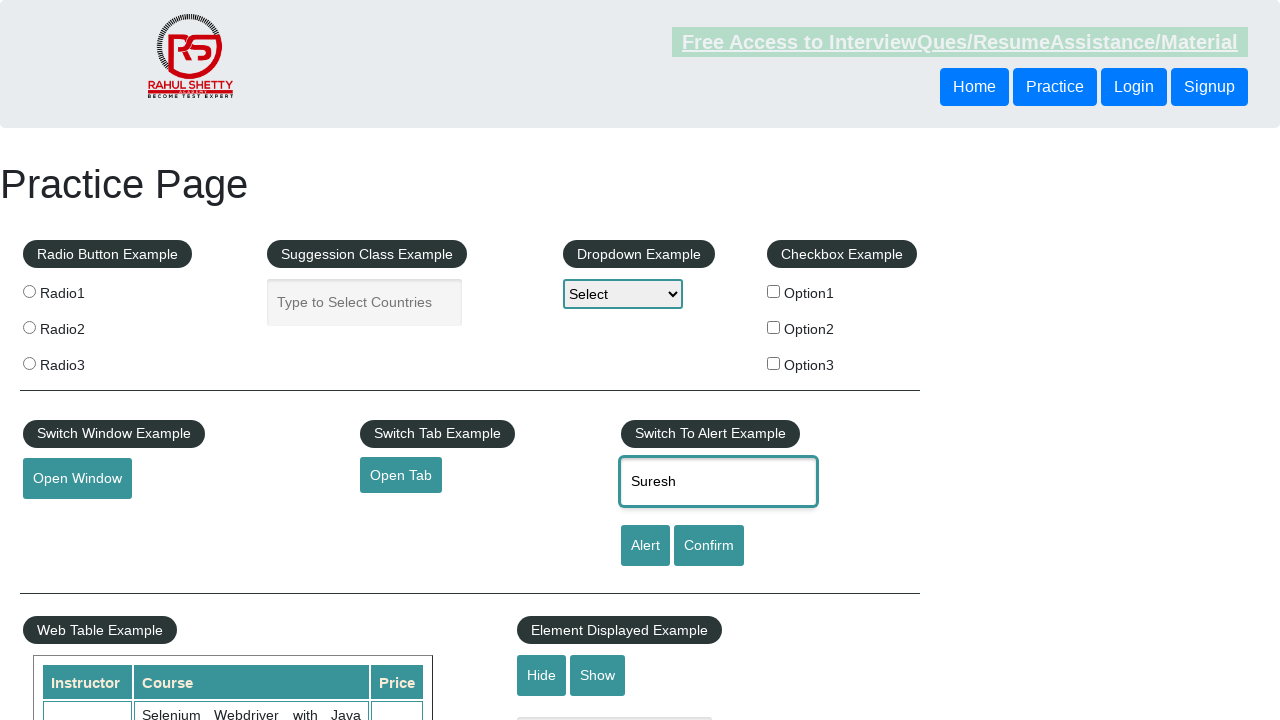

Clicked alert button to trigger JavaScript alert dialog at (645, 546) on input#alertbtn
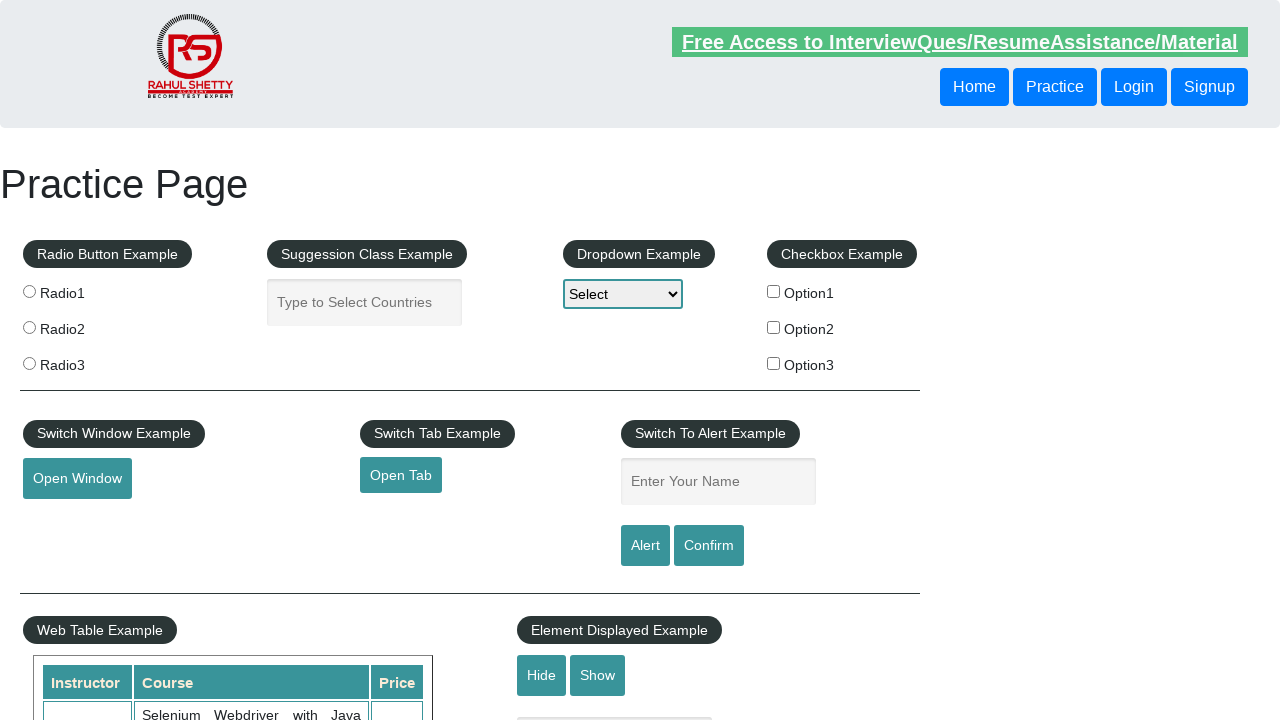

Set up dialog handler to accept alert
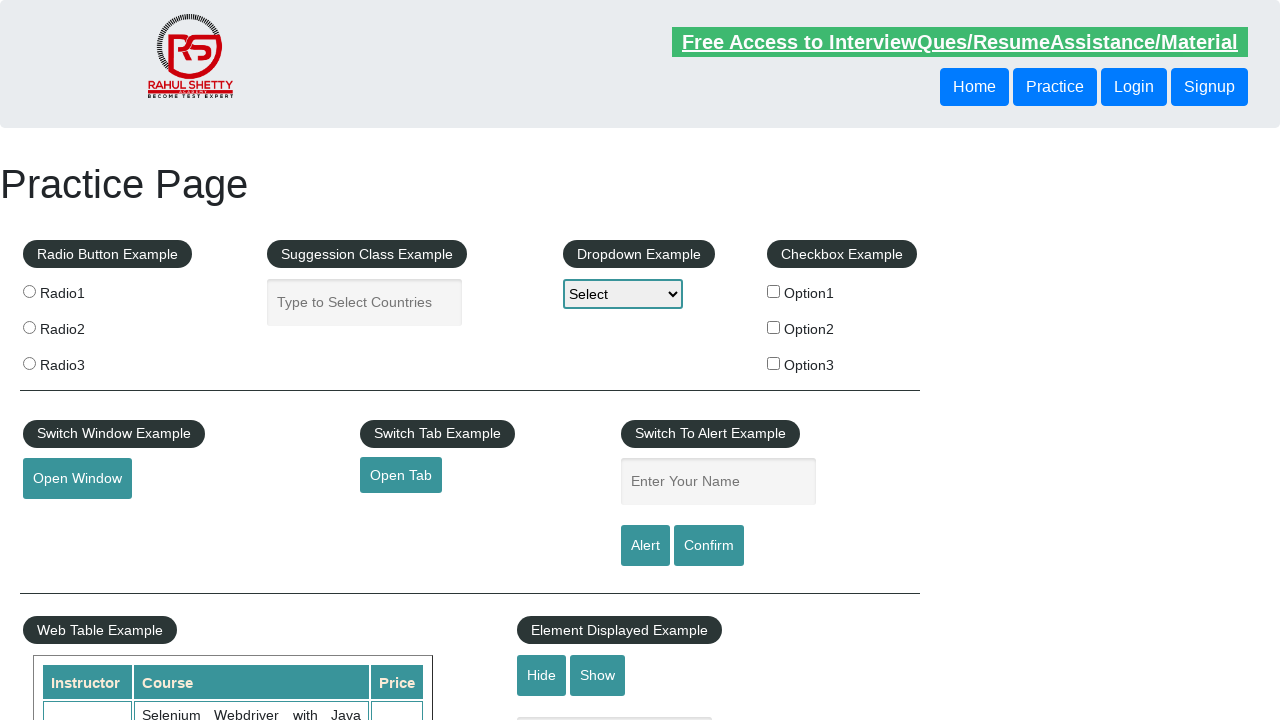

Waited for alert dialog to be handled and accepted
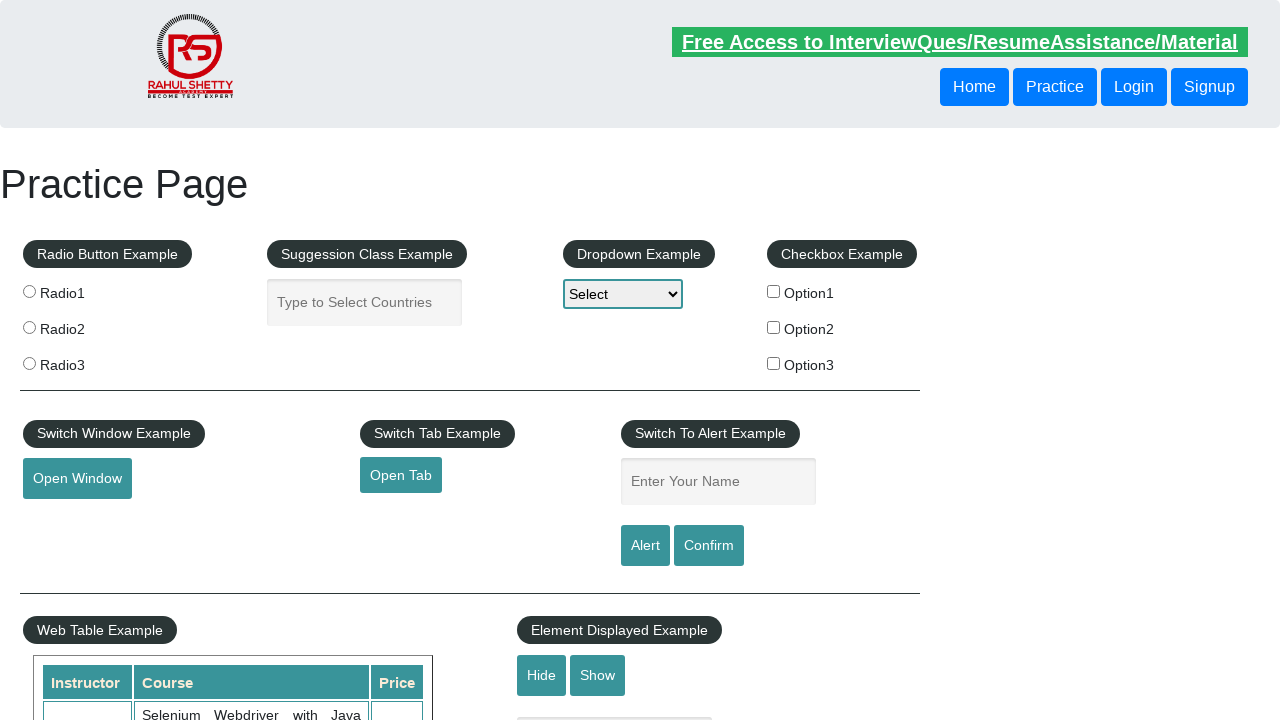

Filled name field with 'Vurkonda' for confirm test on input#name
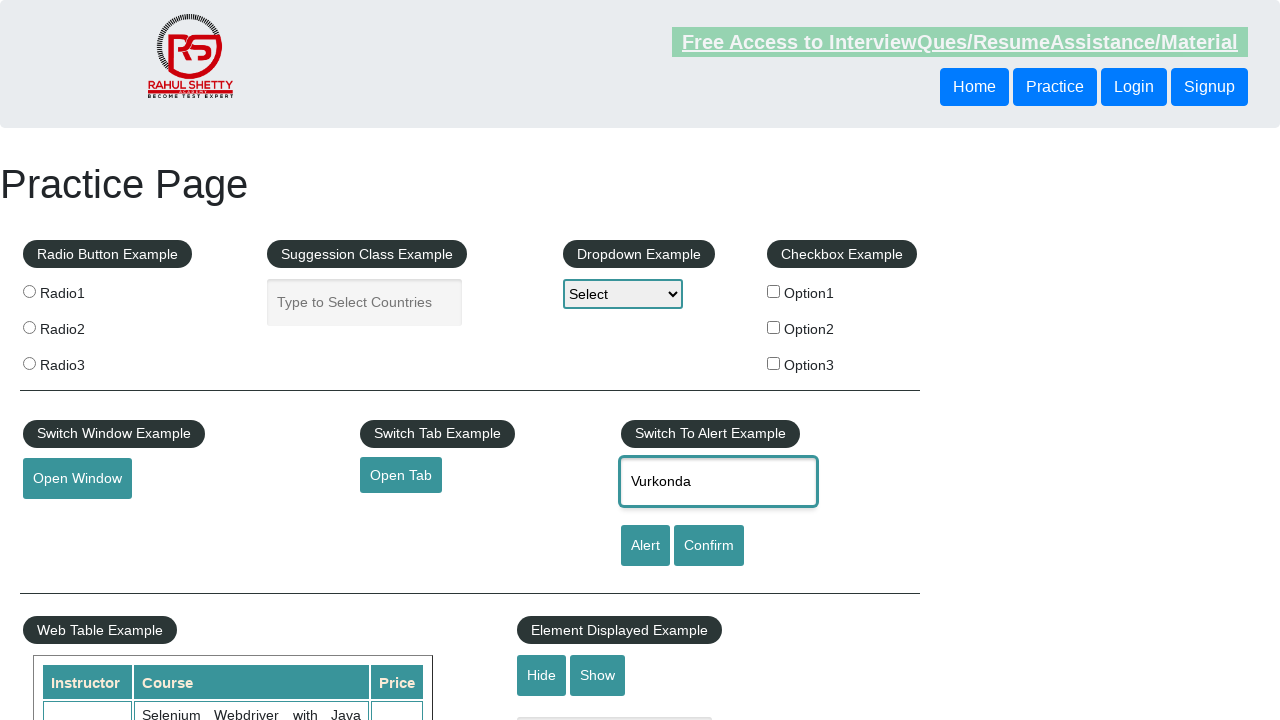

Set up dialog handler to dismiss confirm dialog
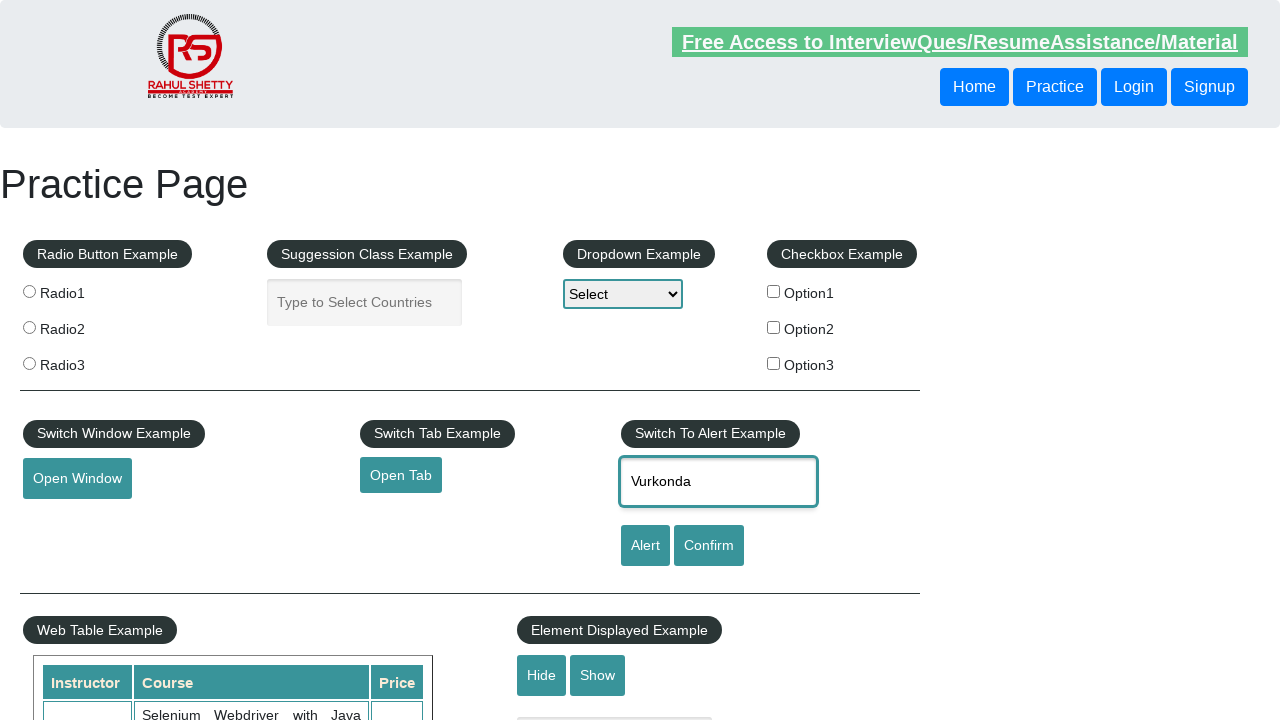

Clicked confirm button to trigger JavaScript confirm dialog at (709, 546) on input#confirmbtn
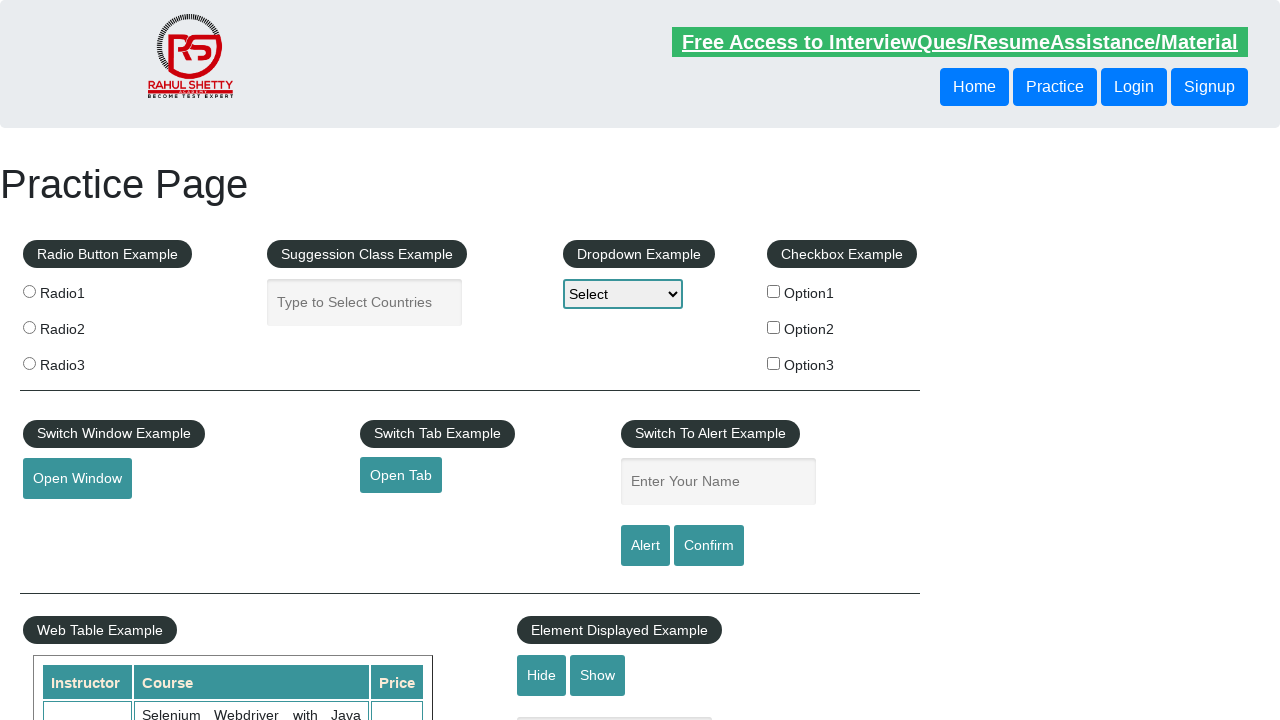

Waited for confirm dialog to be handled and dismissed
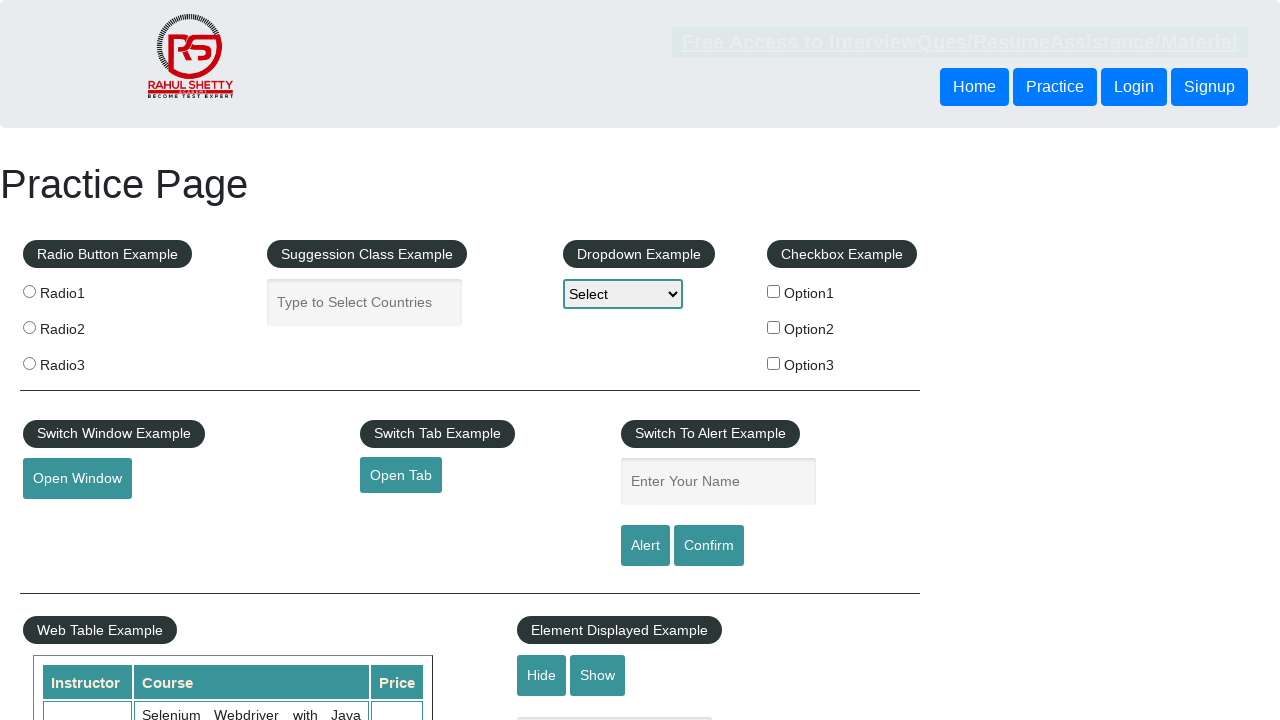

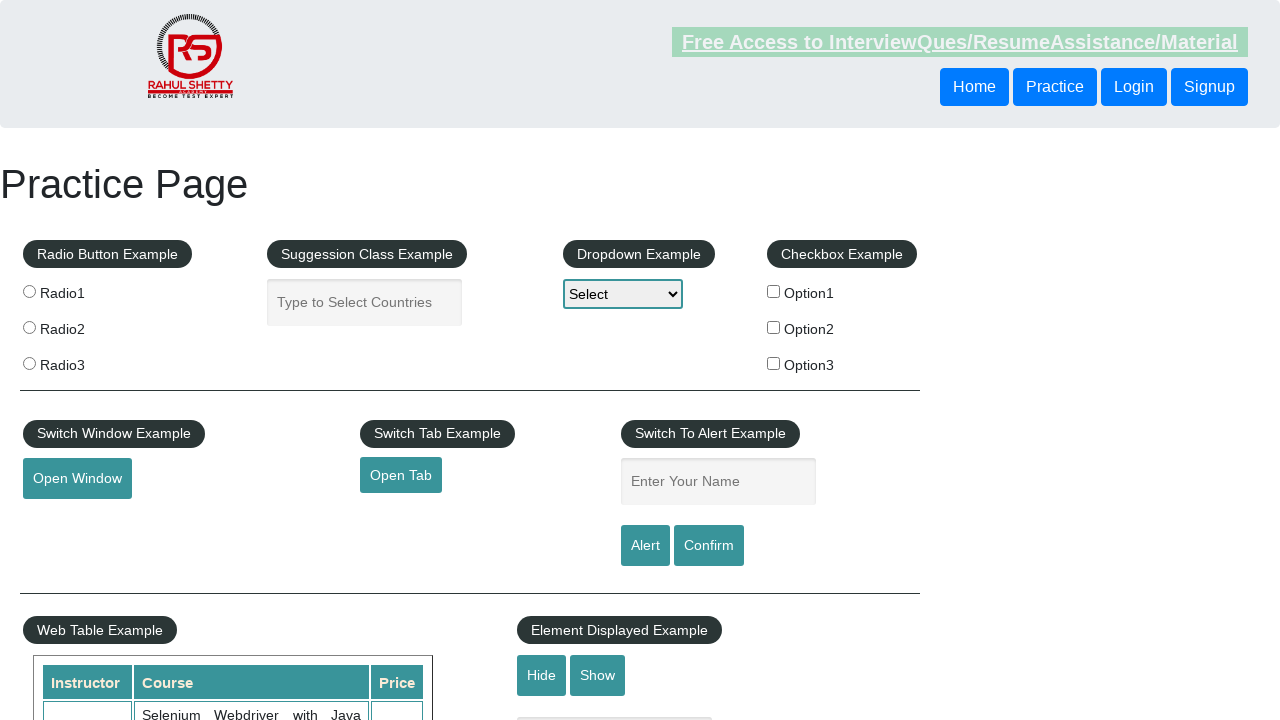